Navigates to the AShot GitHub repository page and takes a full page screenshot

Starting URL: https://github.com/pazone/ashot

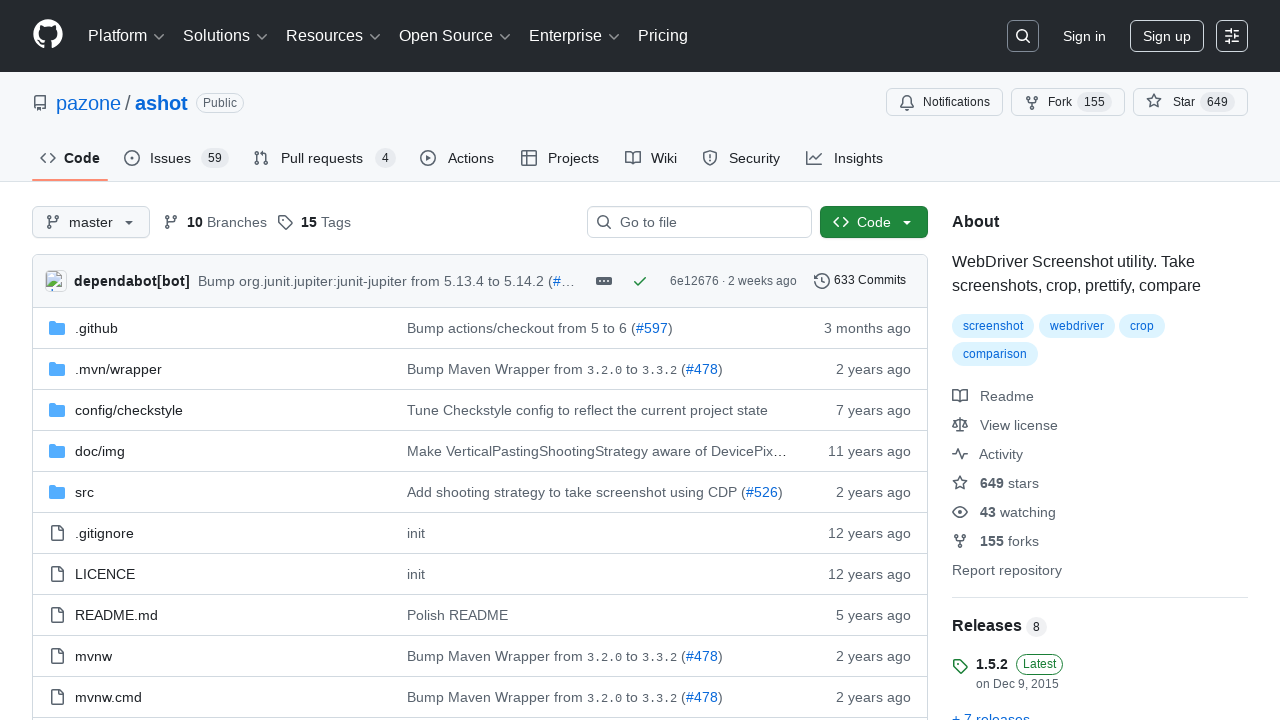

Waited for AShot GitHub repository page to fully load (networkidle)
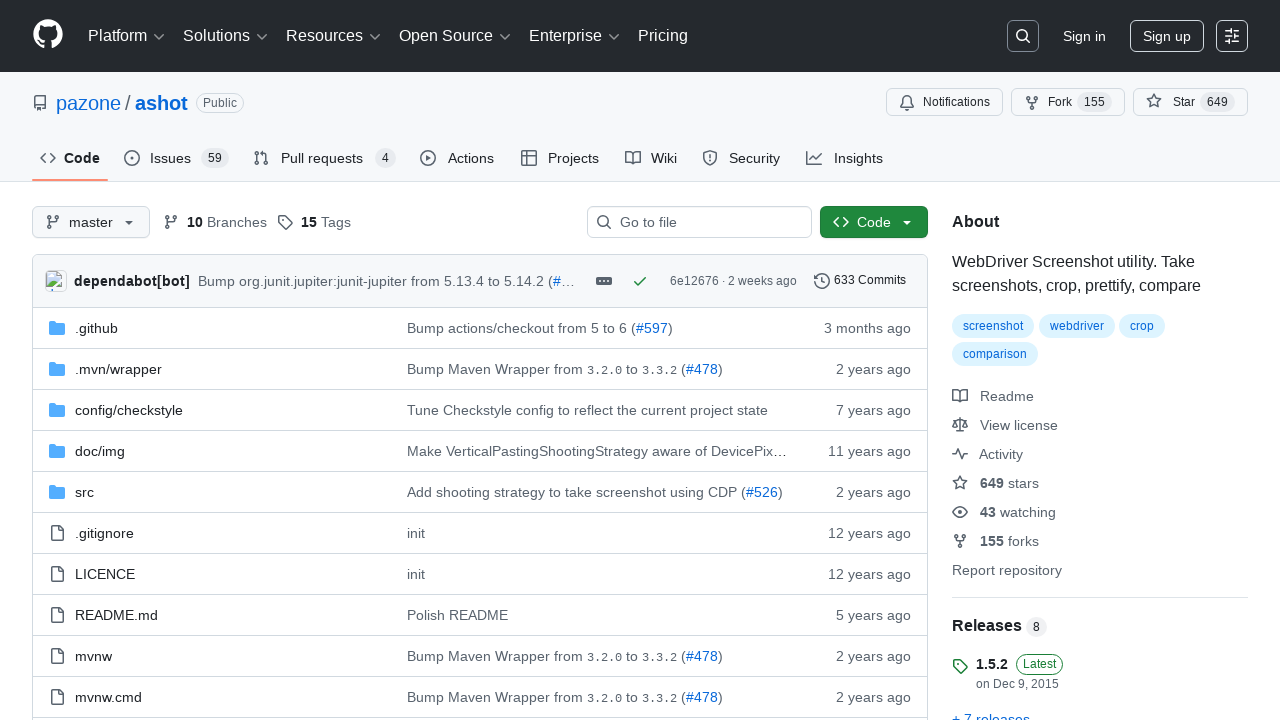

Captured full page screenshot of AShot GitHub repository
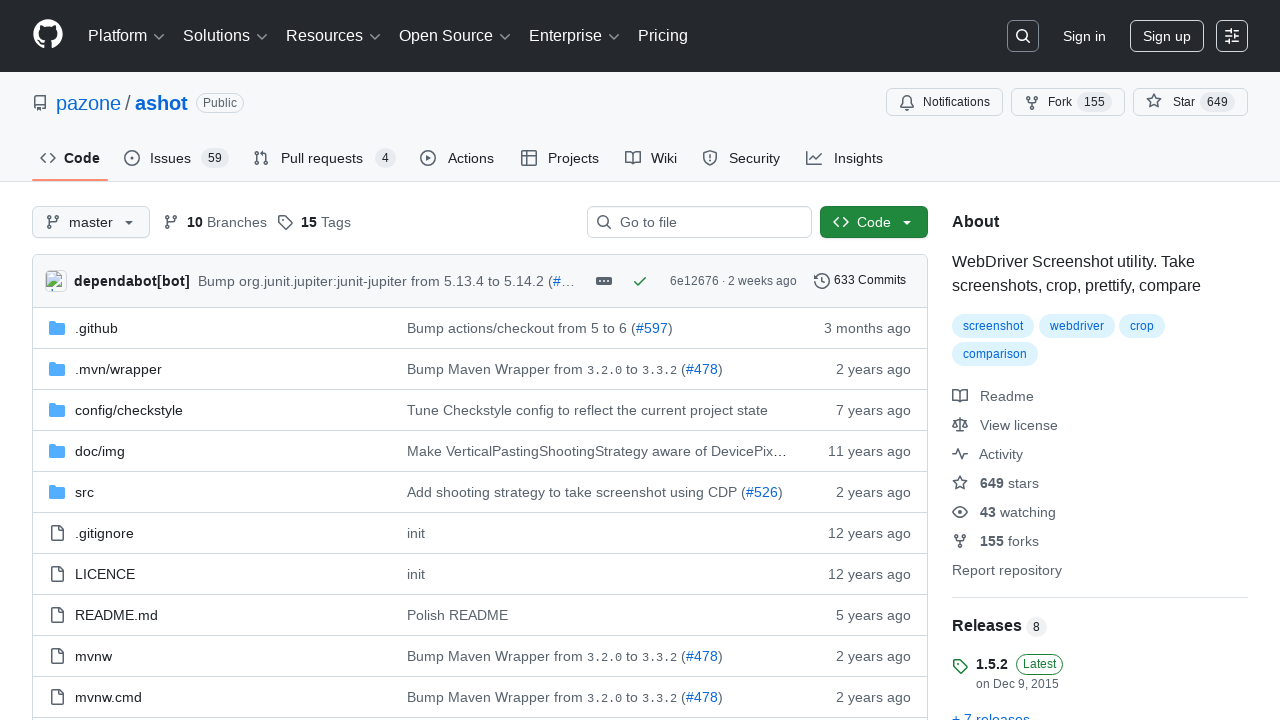

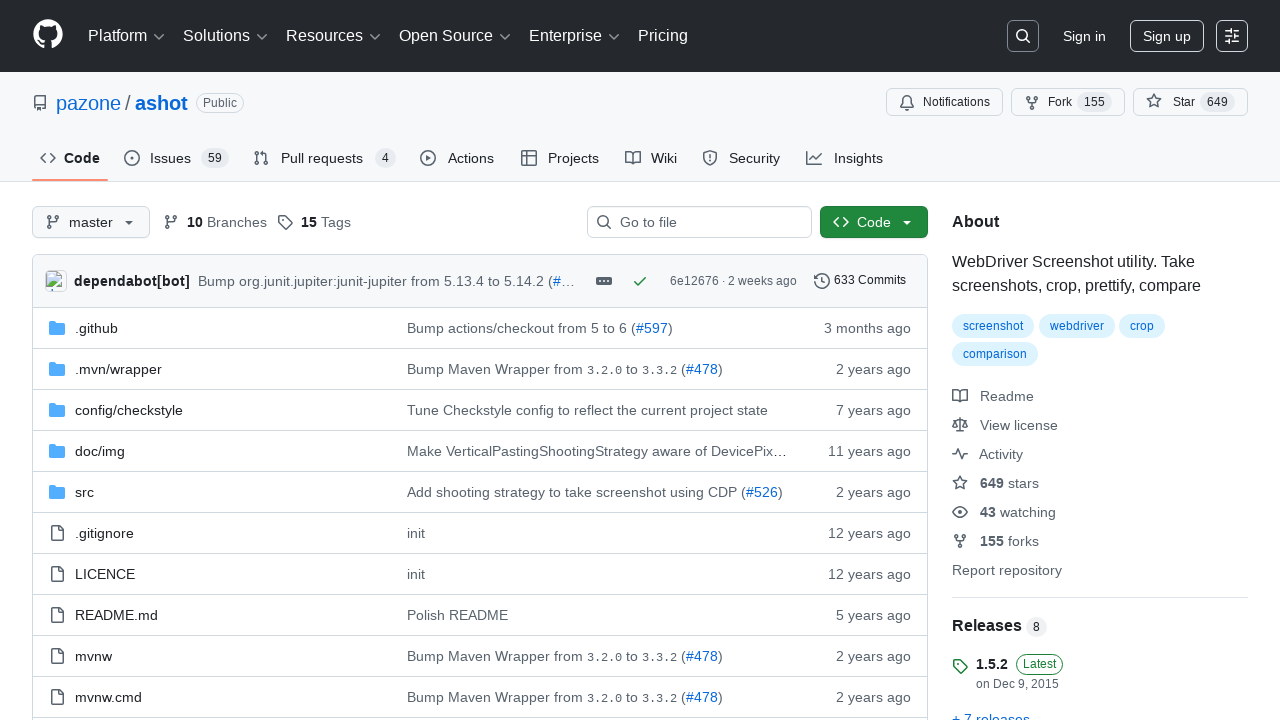